Navigates to DevLabs Alliance website, clicks on the TRAINING link, then demonstrates browser navigation by going back and forward

Starting URL: https://www.devlabsalliance.com/

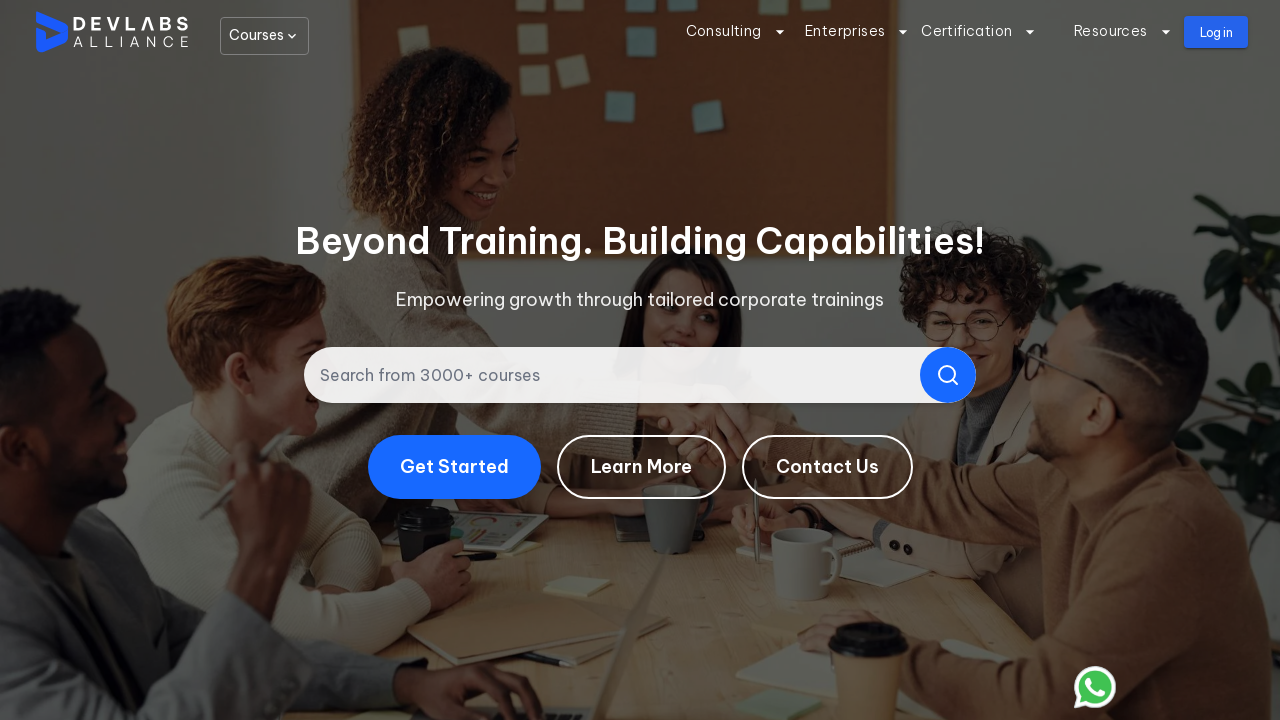

Navigated to DevLabs Alliance website
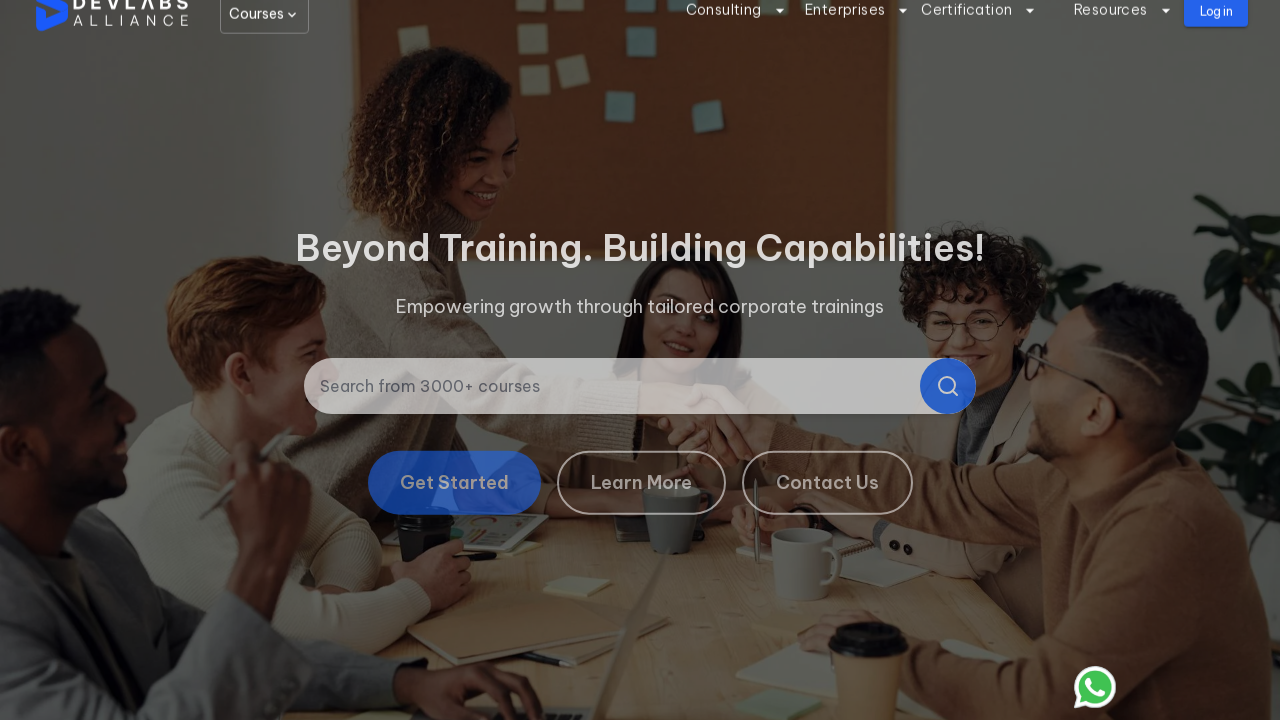

Clicked on the TRAINING link at (503, 479) on a:text('TRAINING')
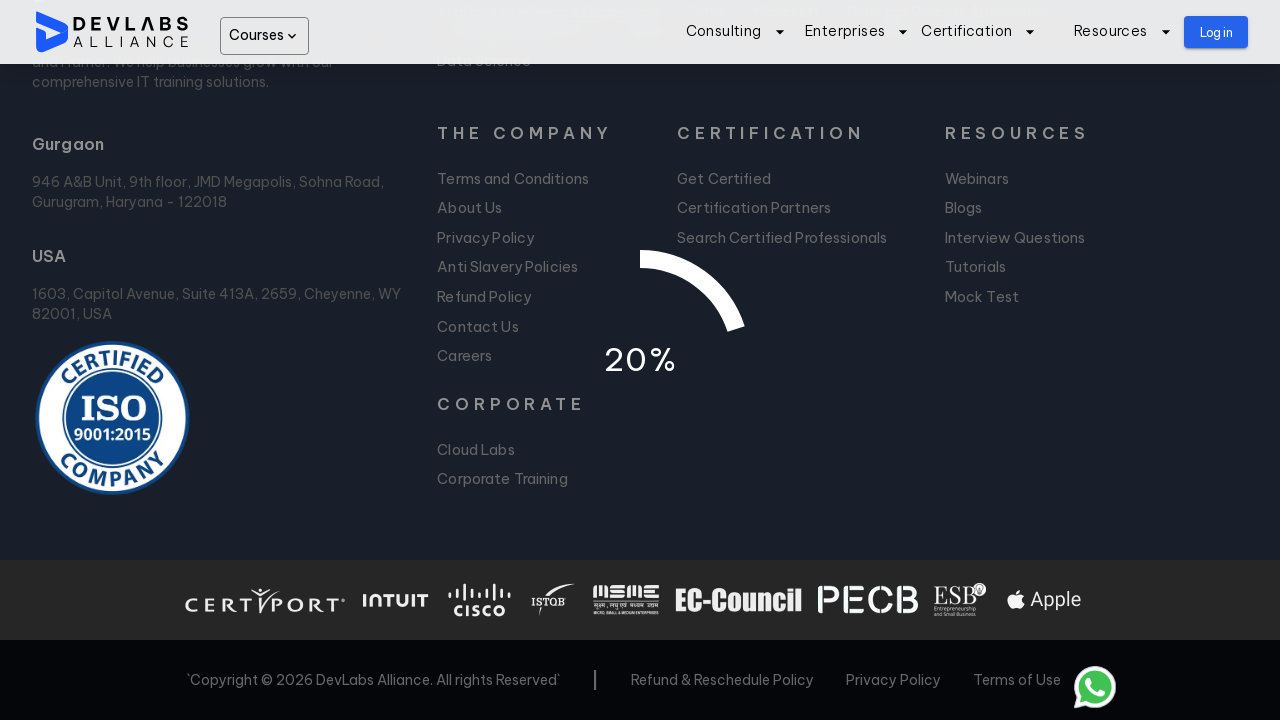

Navigated back to the previous page
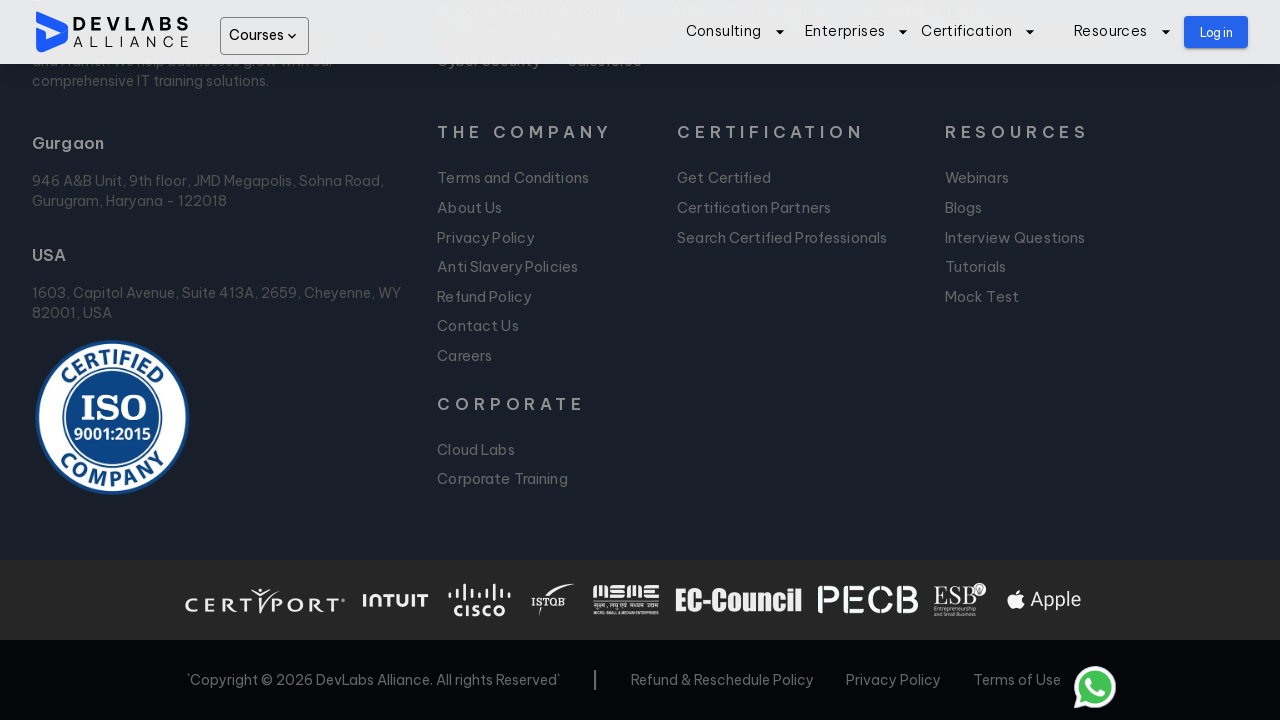

Navigated forward to the TRAINING page
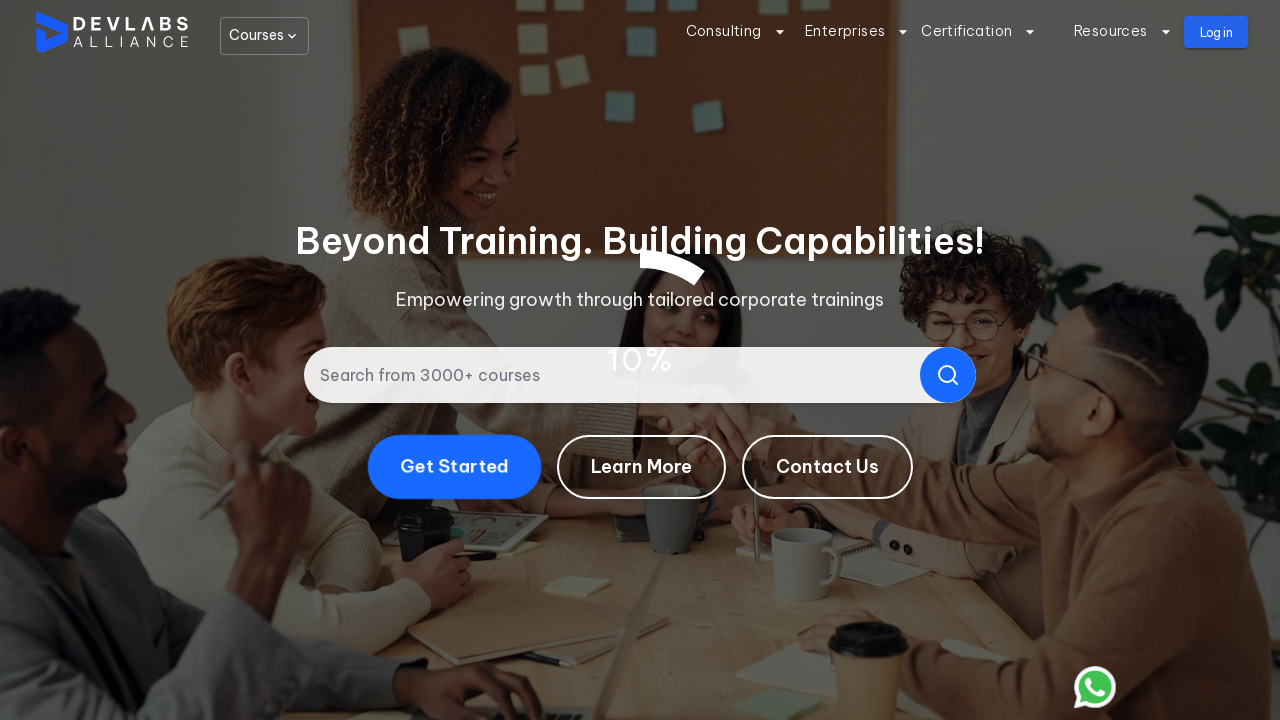

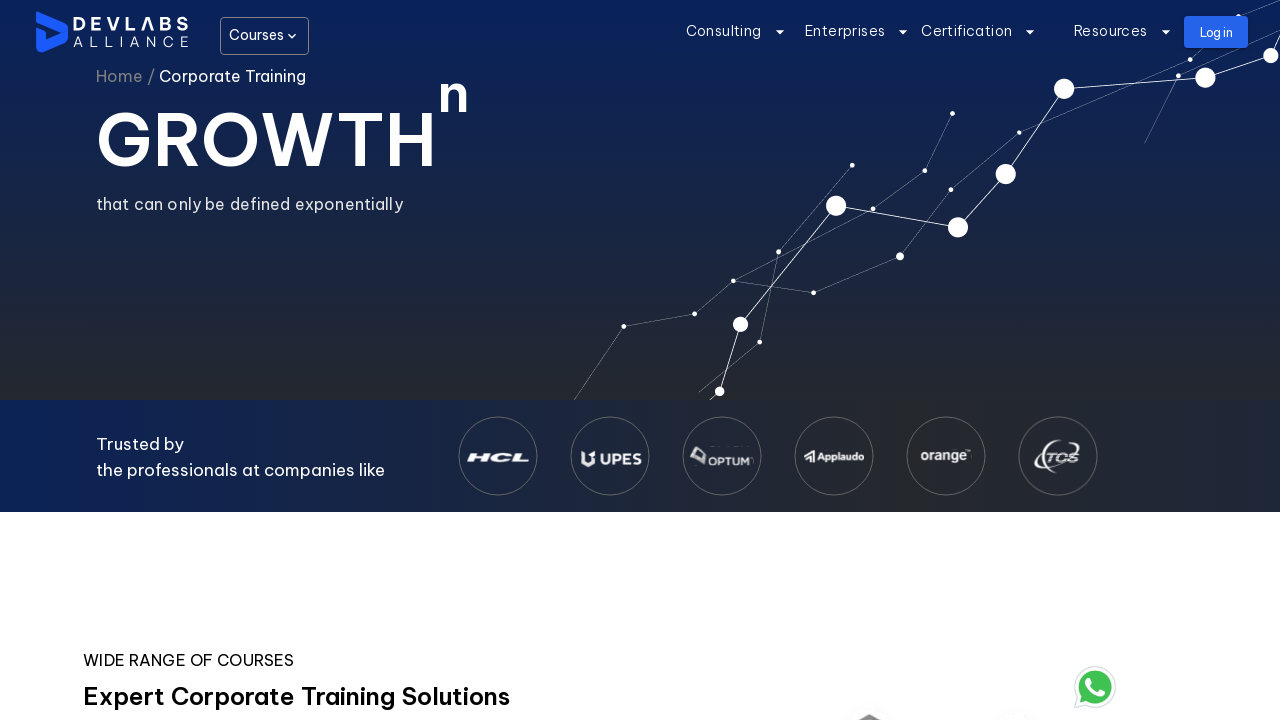